Tests train ticket search functionality on 12306.cn by setting departure and arrival cities with a travel date, then clicking the search button

Starting URL: https://www.12306.cn/index/

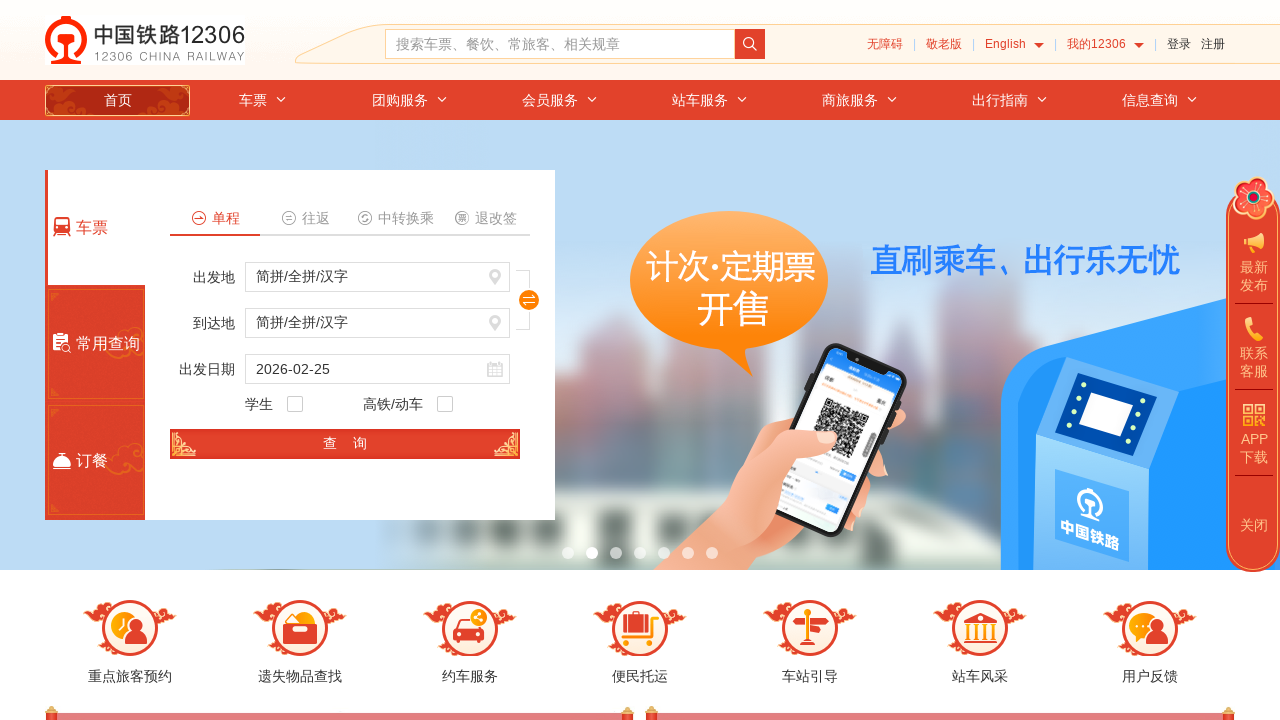

Search button became visible
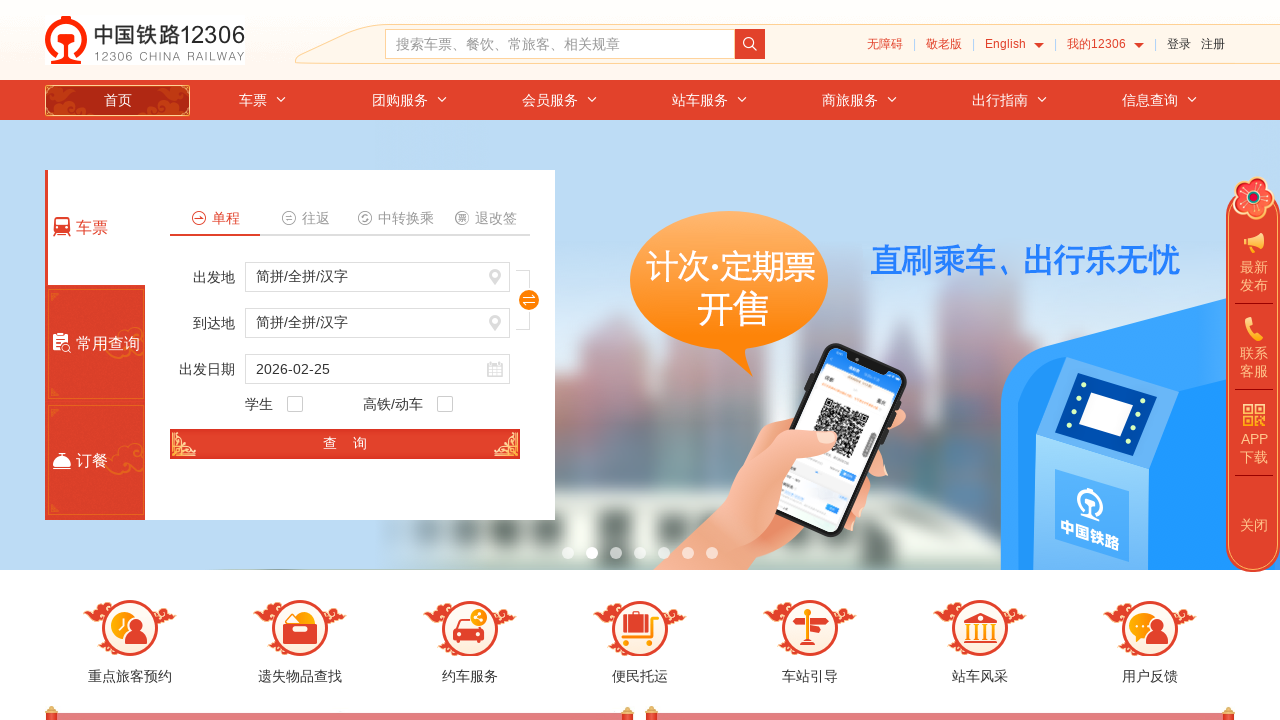

Departure station field became visible
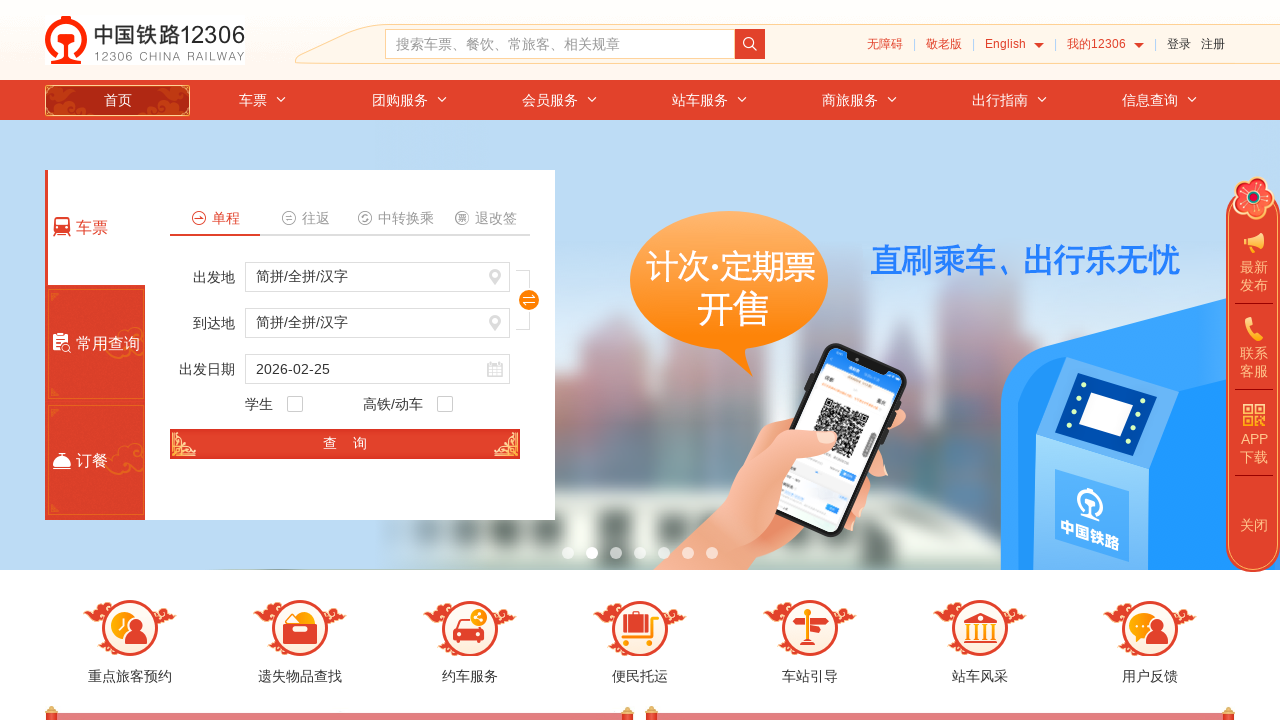

Arrival station field became visible
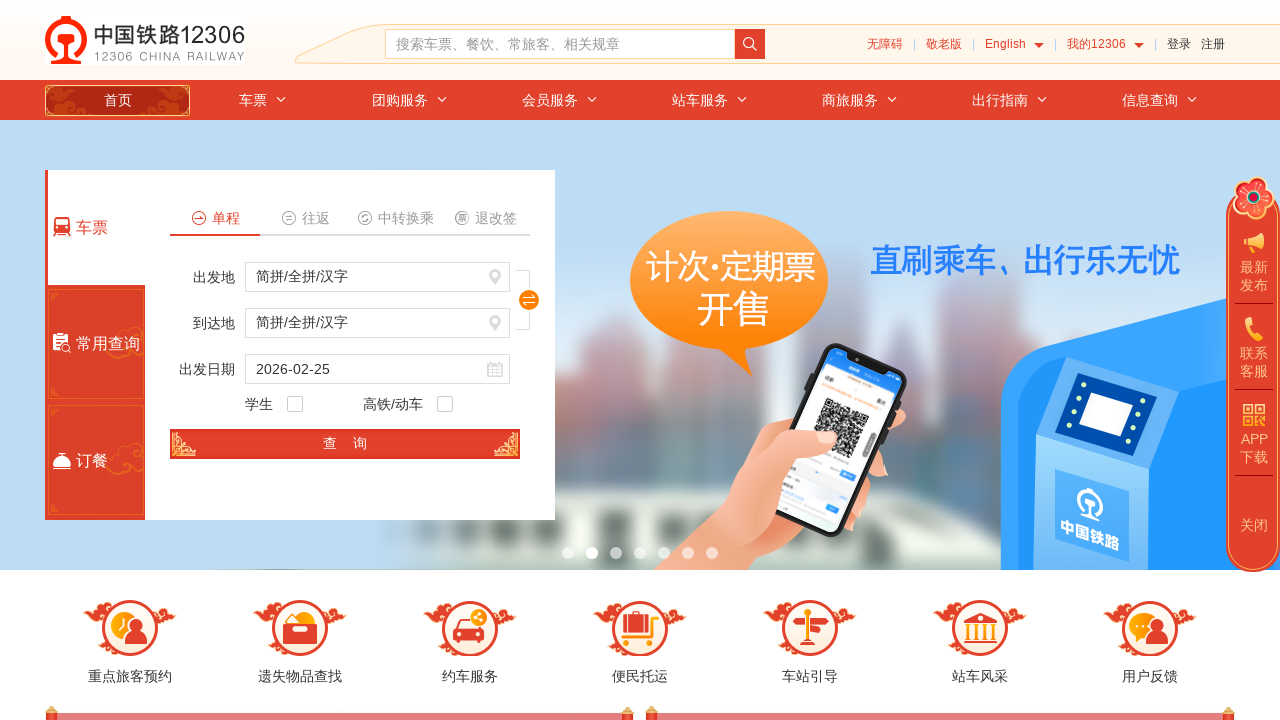

Set departure city to '上海', arrival city to '北京', and travel date to 2024-03-15
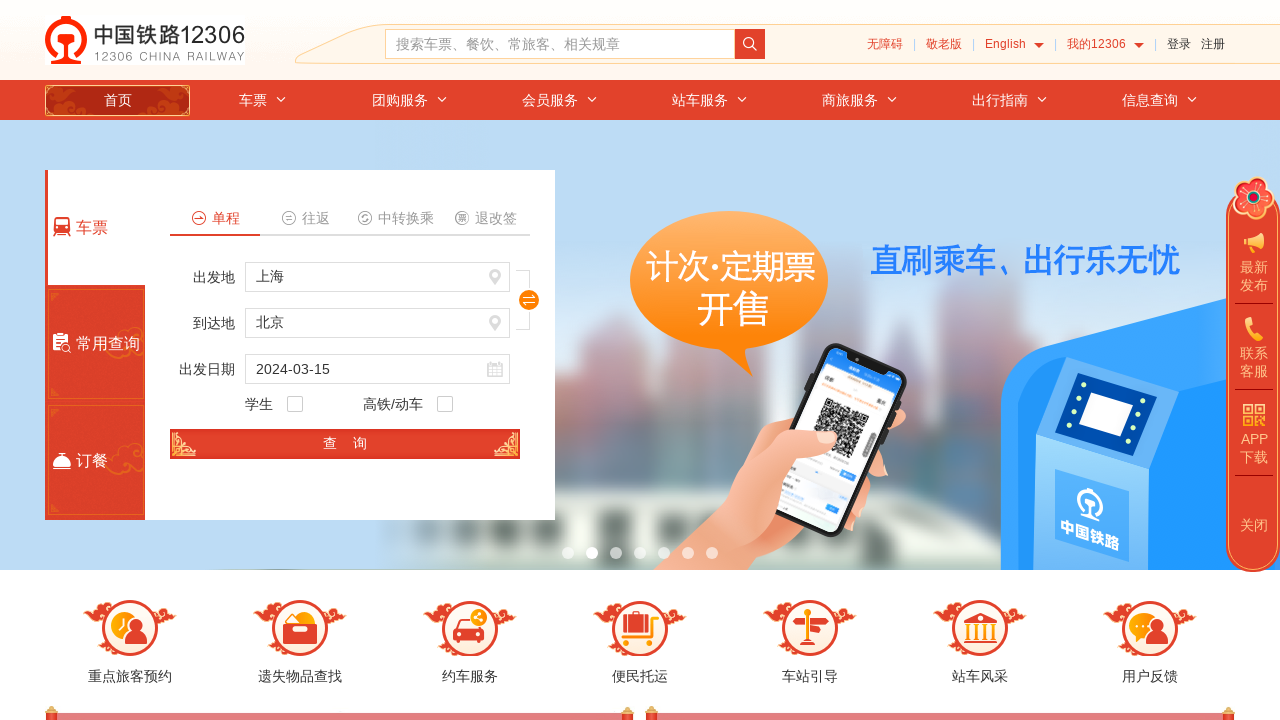

Clicked search button to search for train tickets at (345, 444) on #search_one
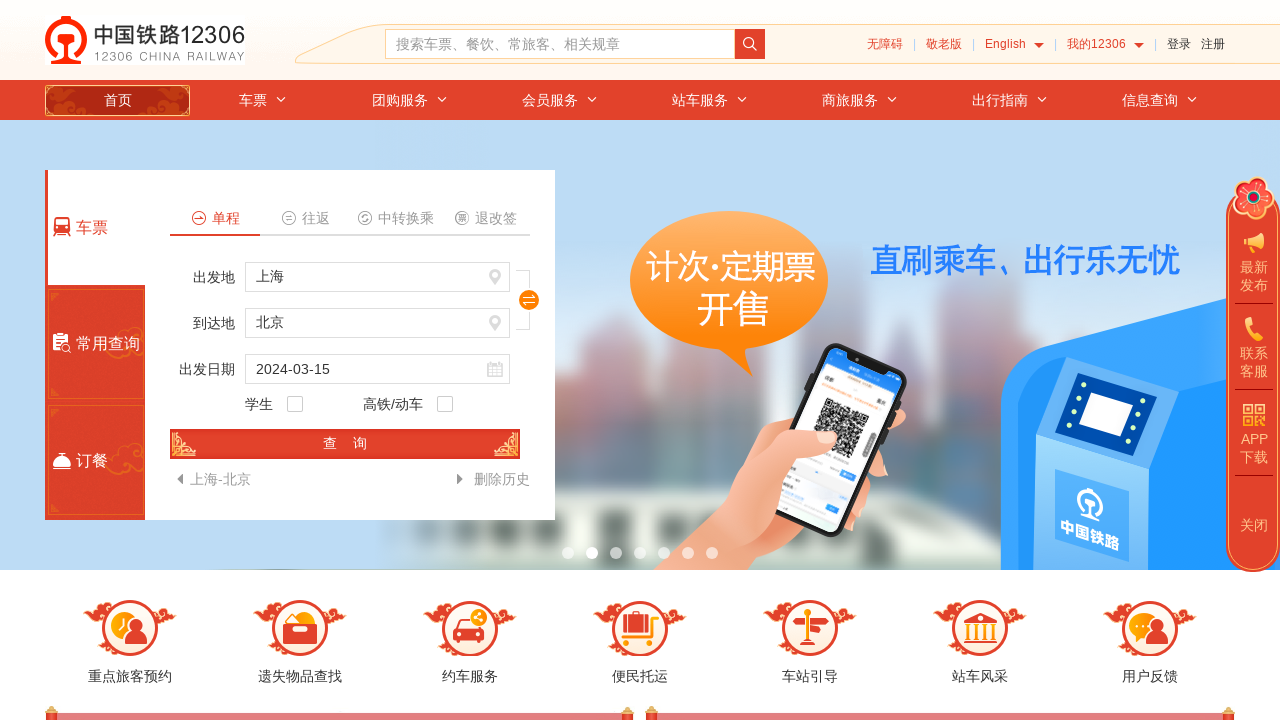

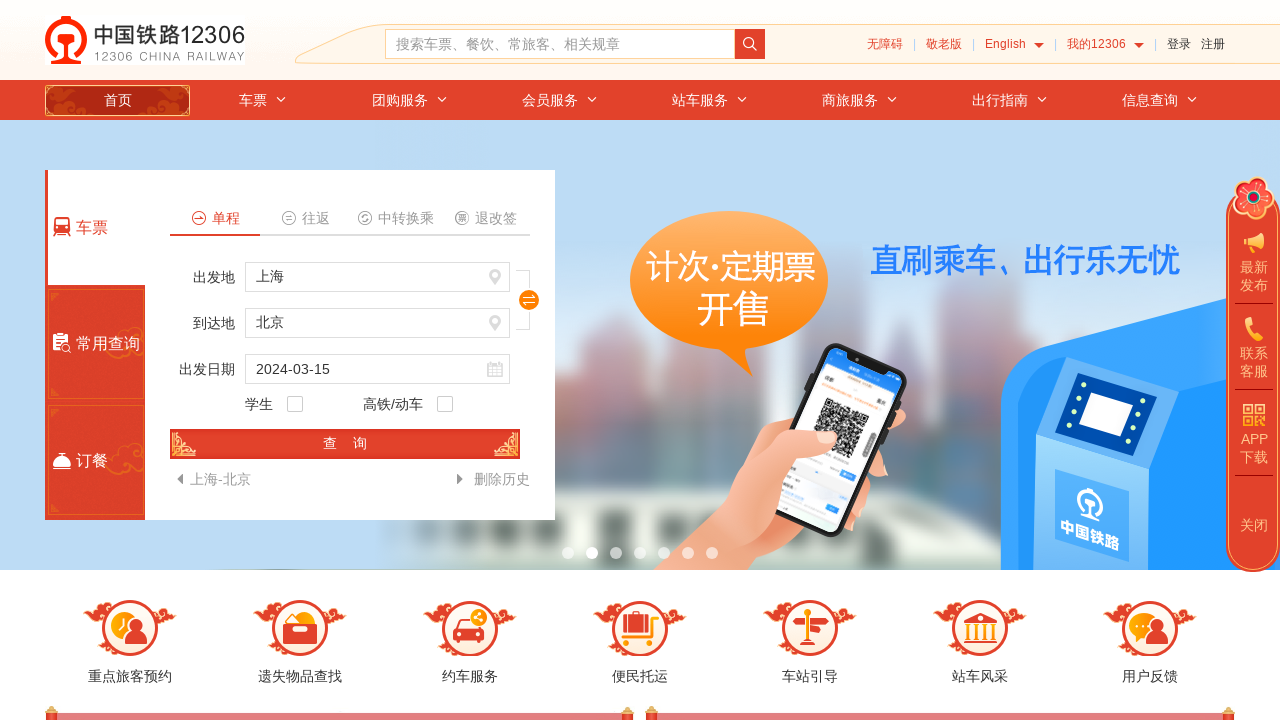